Navigates to W3Schools HTML tutorial page and scrolls to a specific menu item in the left navigation

Starting URL: https://www.w3schools.com/html/

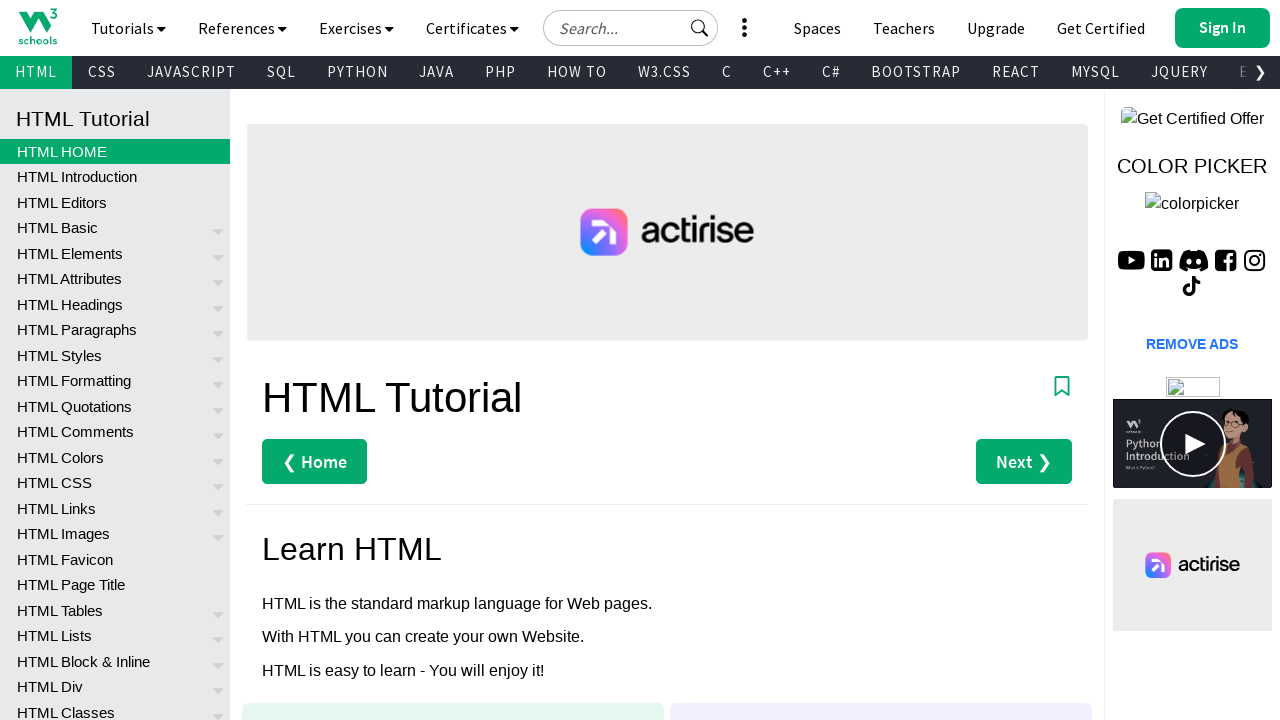

Located menu item 62 in the left navigation
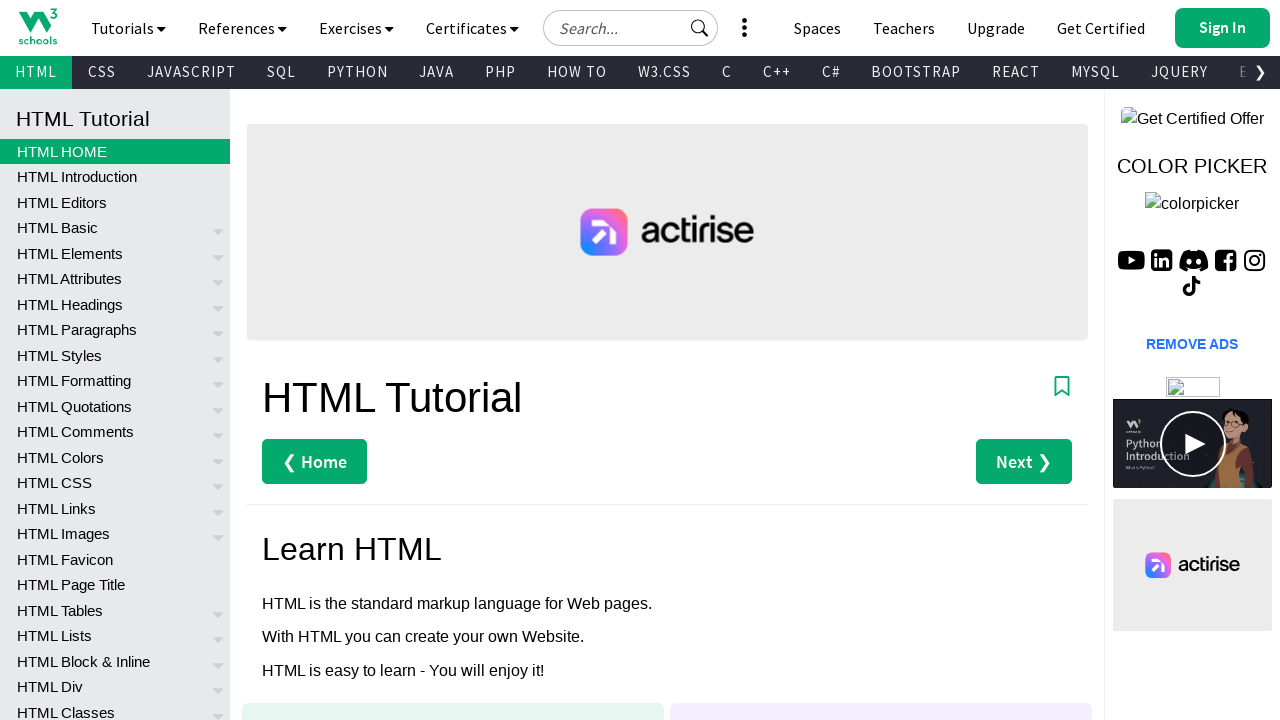

Scrolled menu item 62 into view
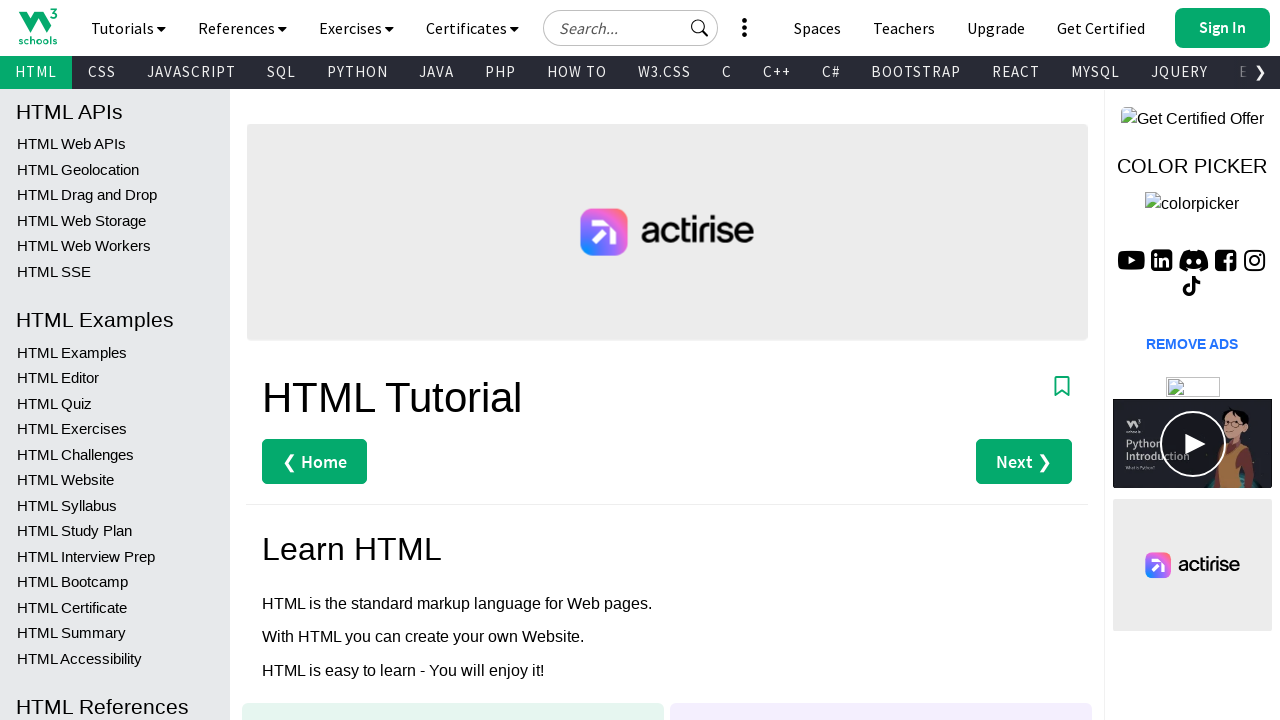

Waited 3 seconds to observe the scroll action
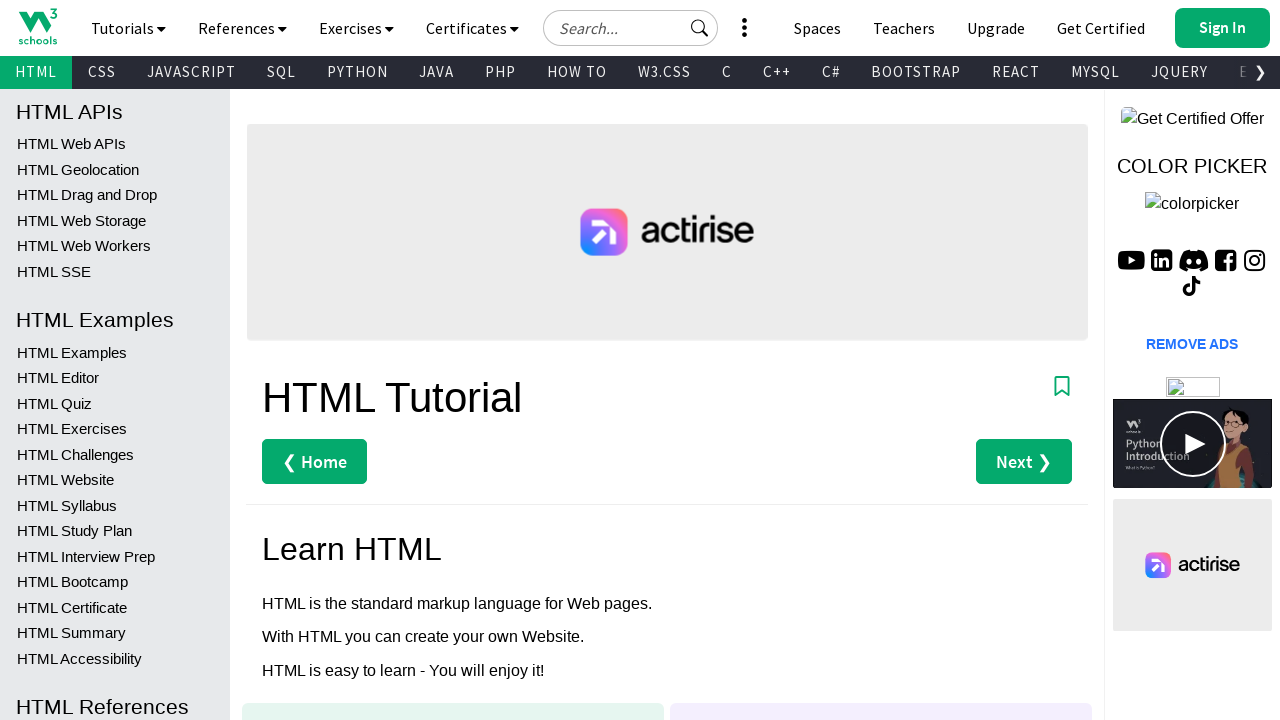

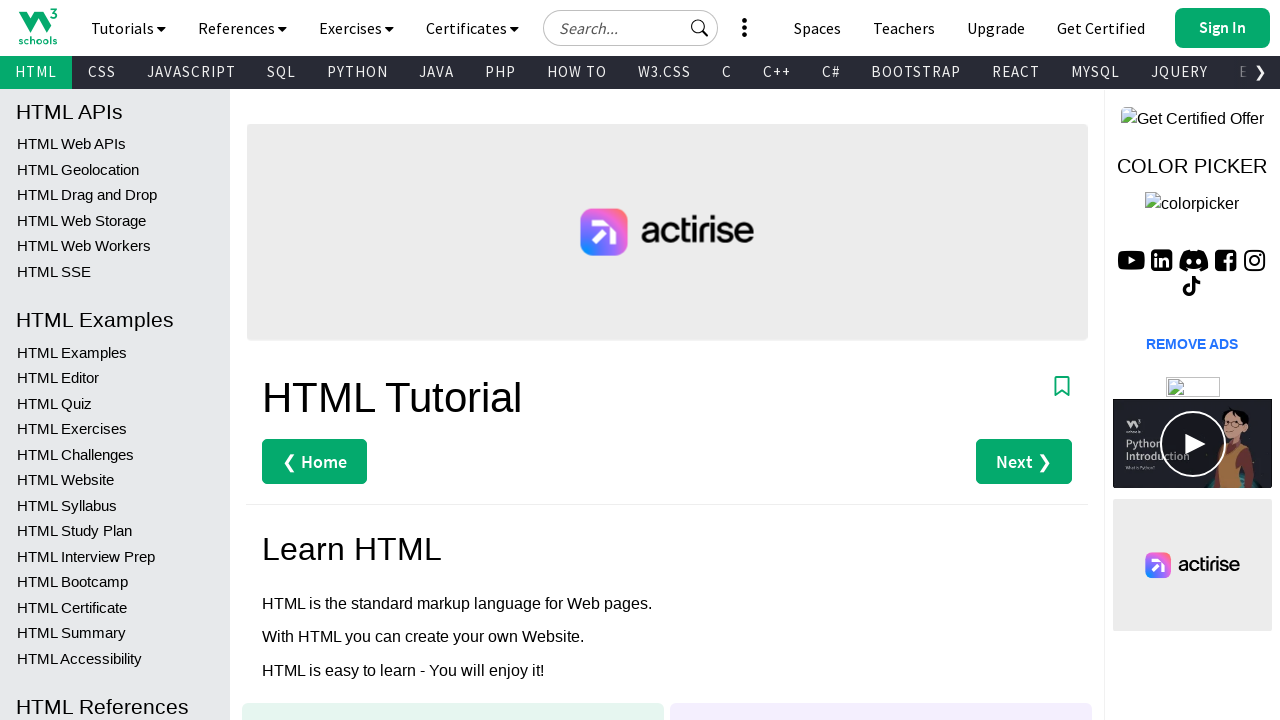